Tests checkbox functionality by clicking on a checkbox and verifying its selection state on an automation practice page

Starting URL: https://rahulshettyacademy.com/AutomationPractice/

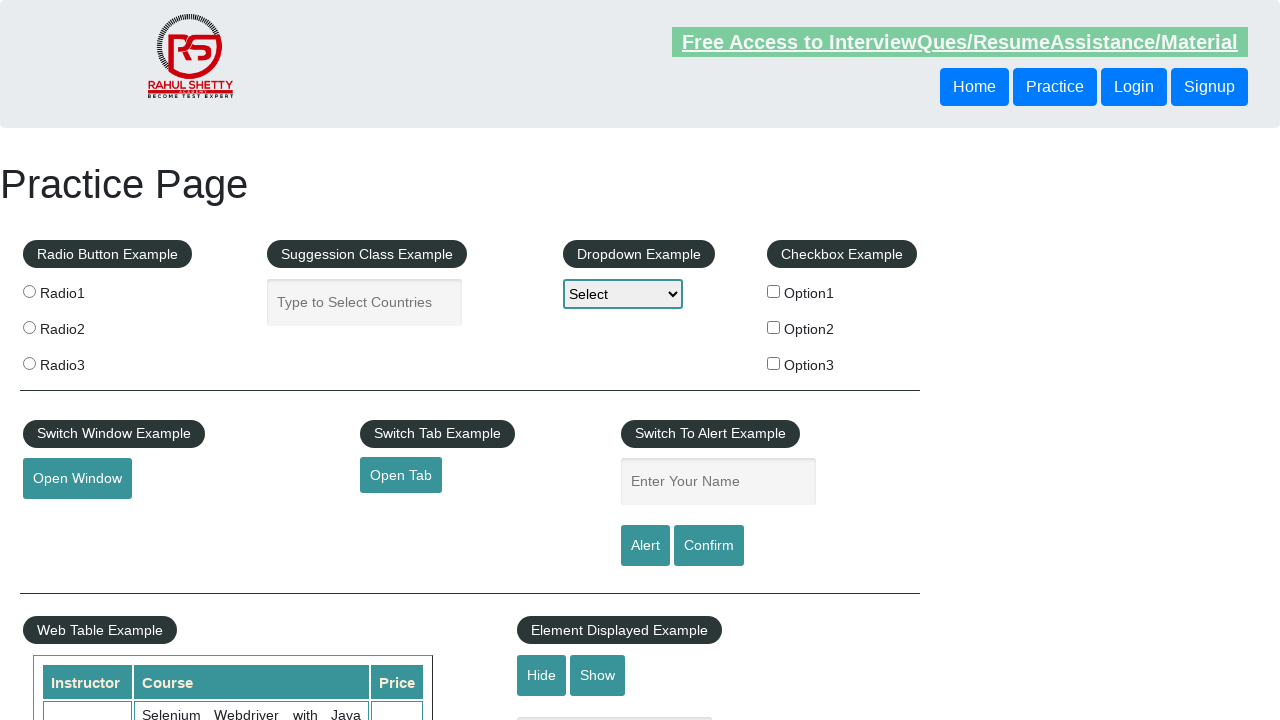

Located checkbox element with id 'checkBoxOption1'
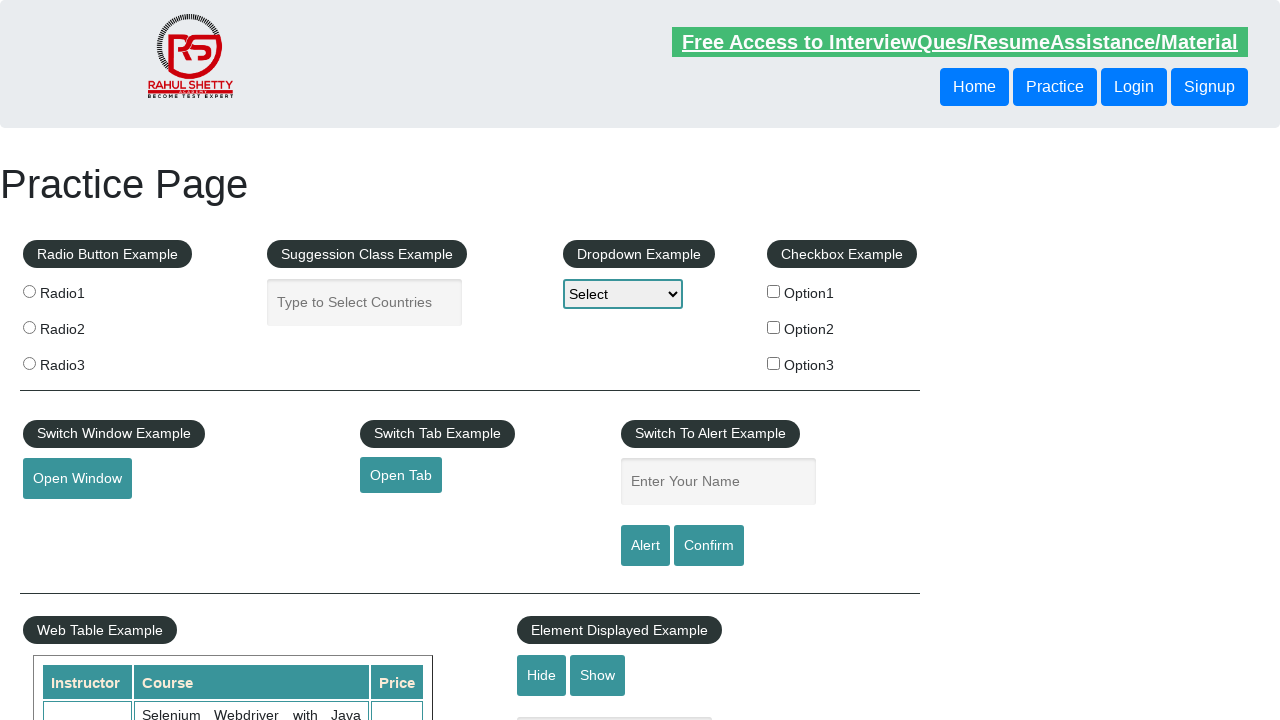

Waited for checkbox to be ready
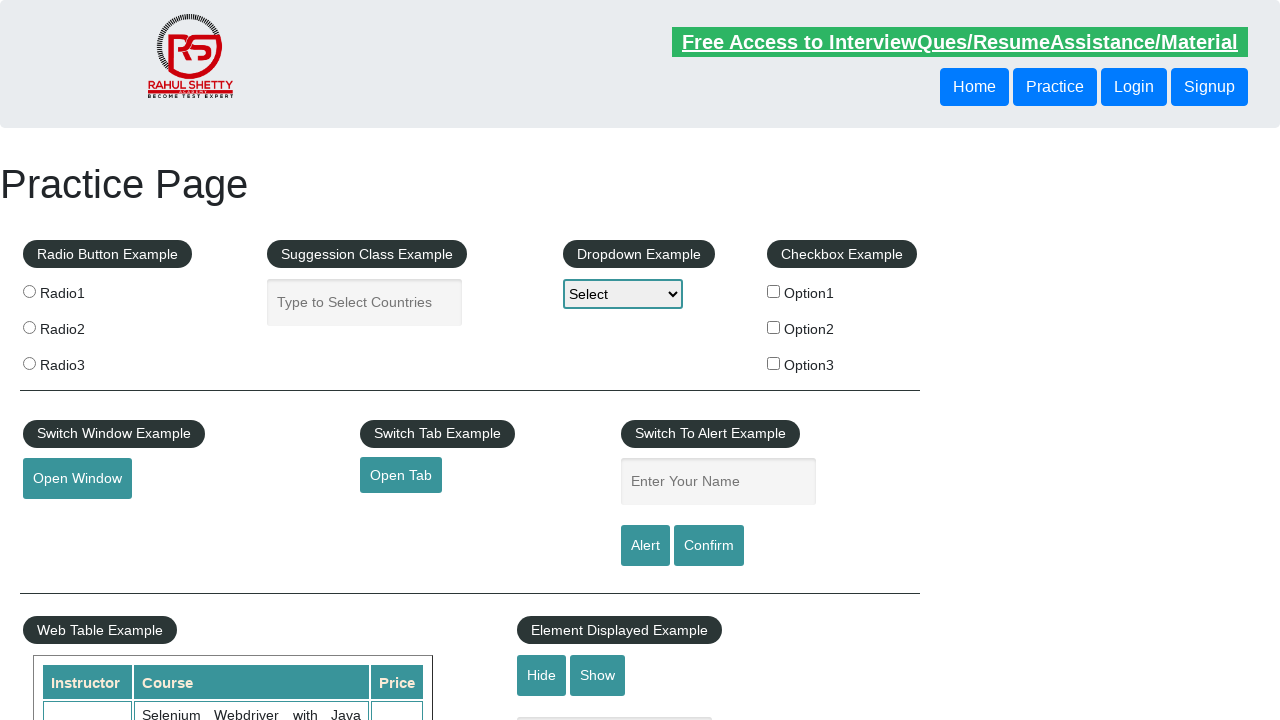

Clicked checkbox to select it at (774, 291) on input[id='checkBoxOption1']
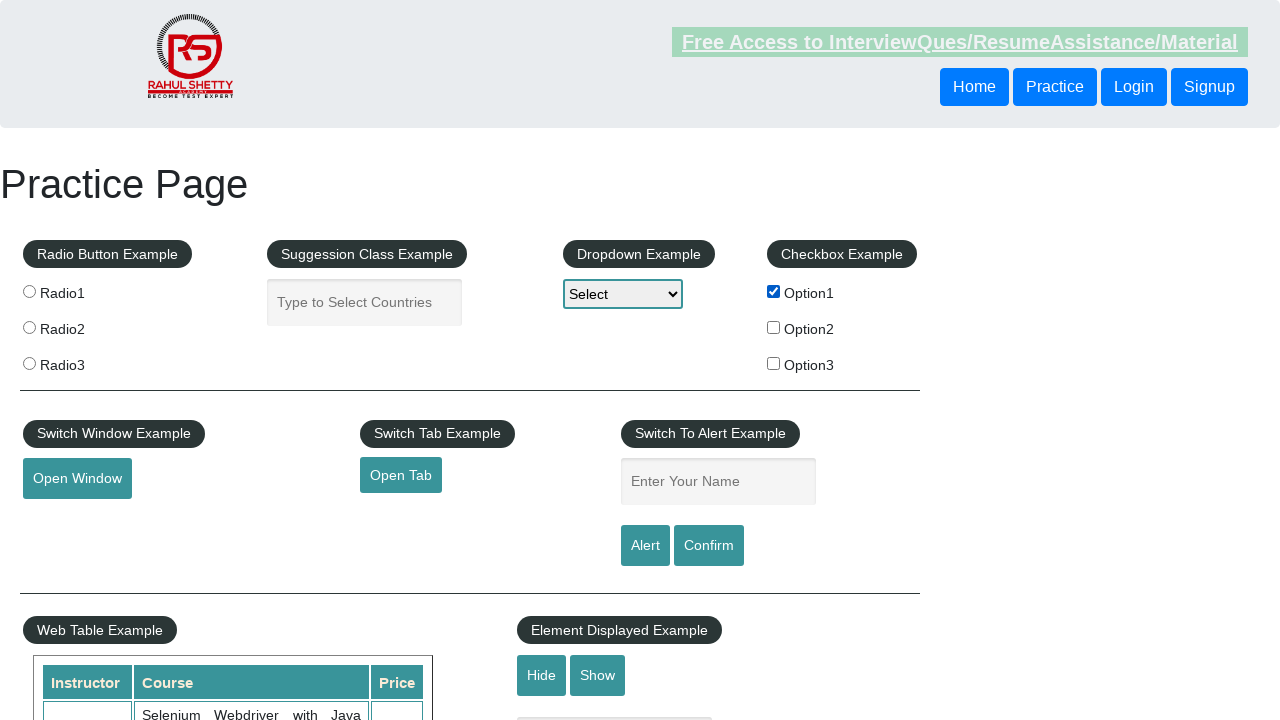

Waited 500ms for checkbox state change to be reflected
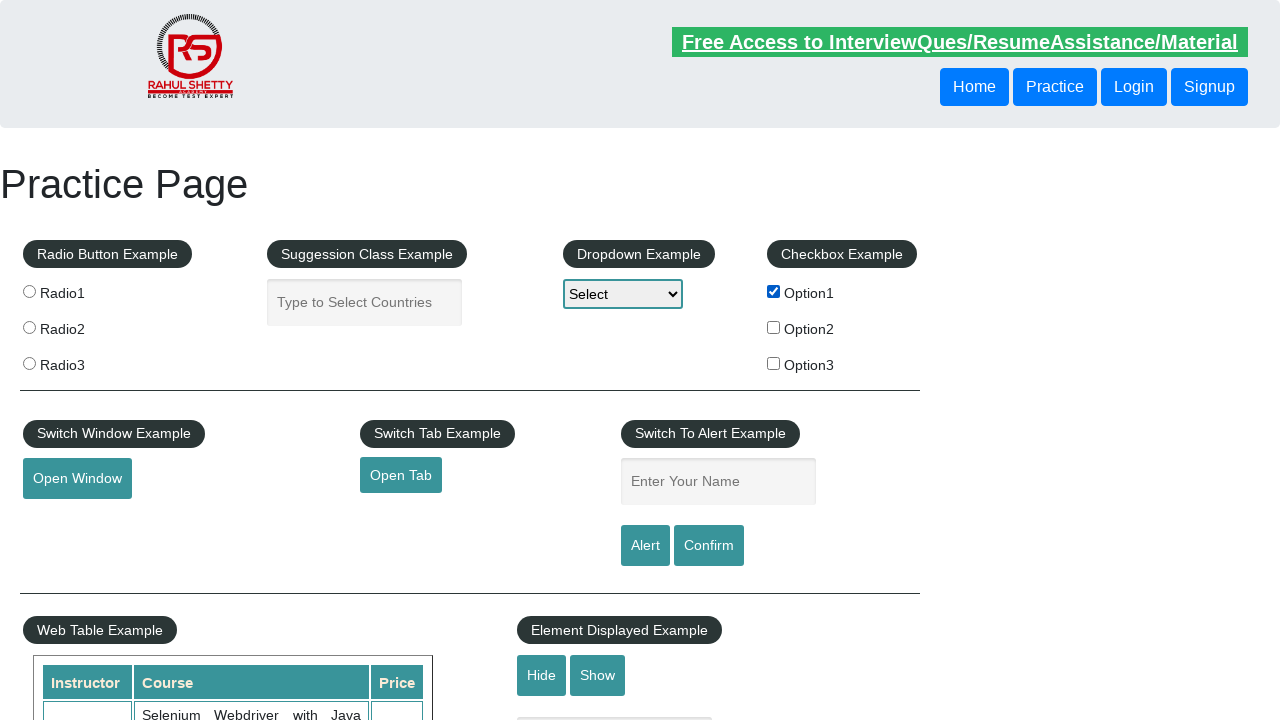

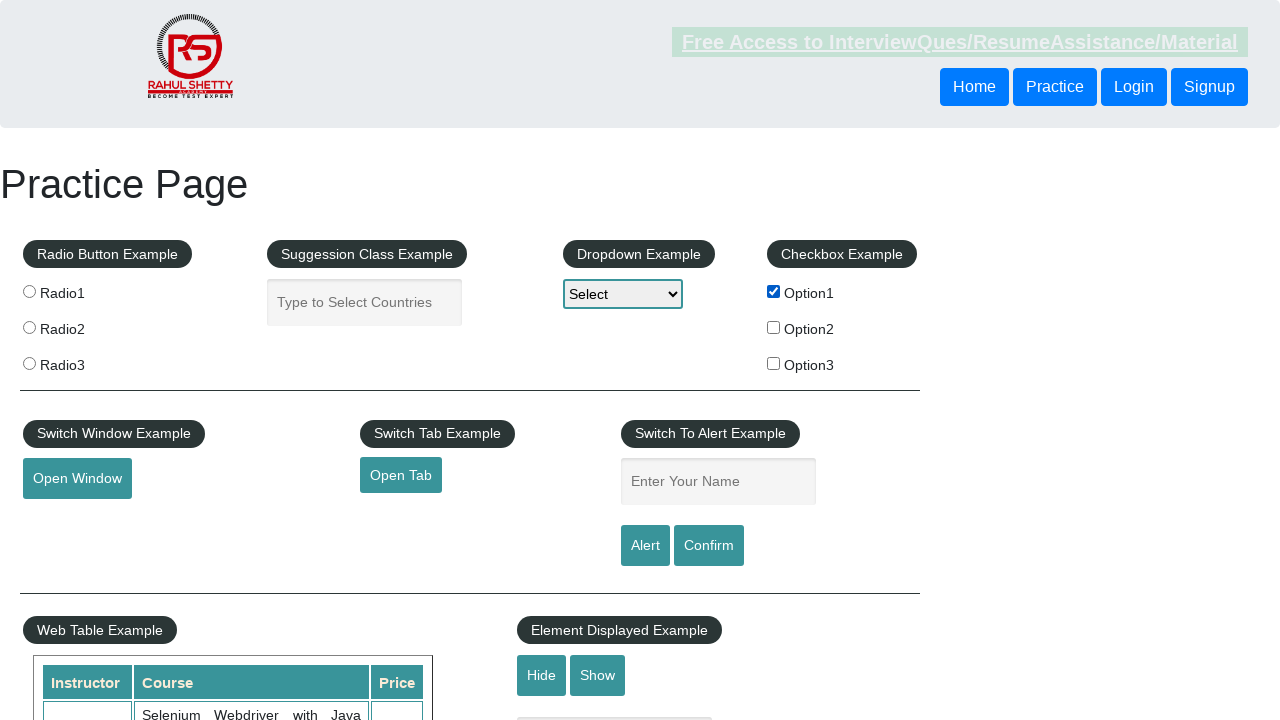